Tests dynamic loading functionality by clicking a start button, waiting for content to load, and verifying that "Hello World!" text appears in the finish element.

Starting URL: http://the-internet.herokuapp.com/dynamic_loading/2

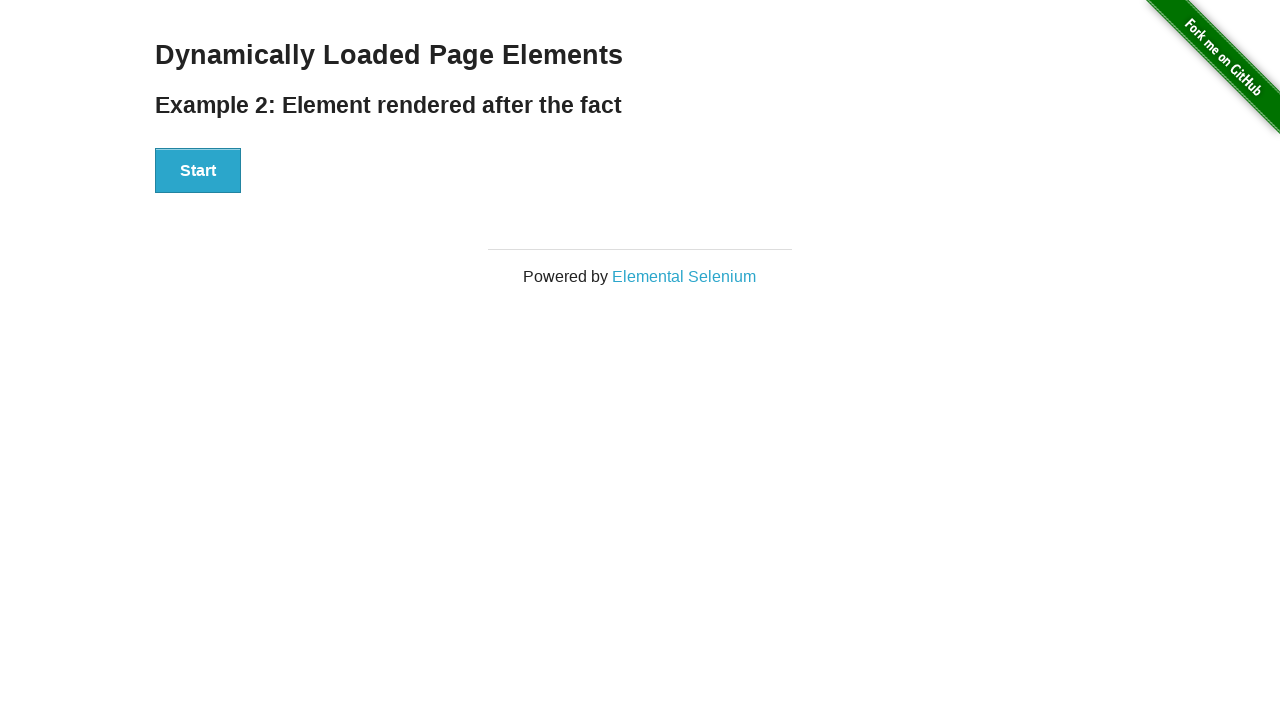

Navigated to dynamic loading test page
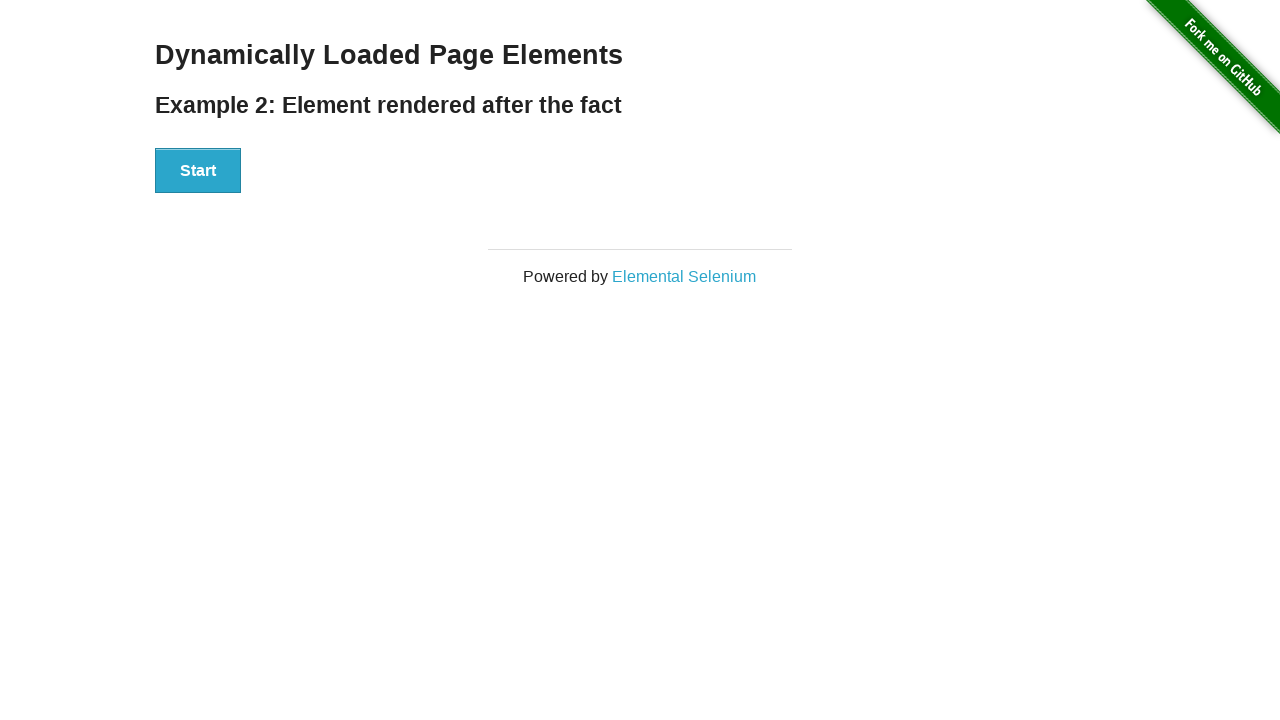

Clicked start button to trigger dynamic loading at (198, 171) on #start button
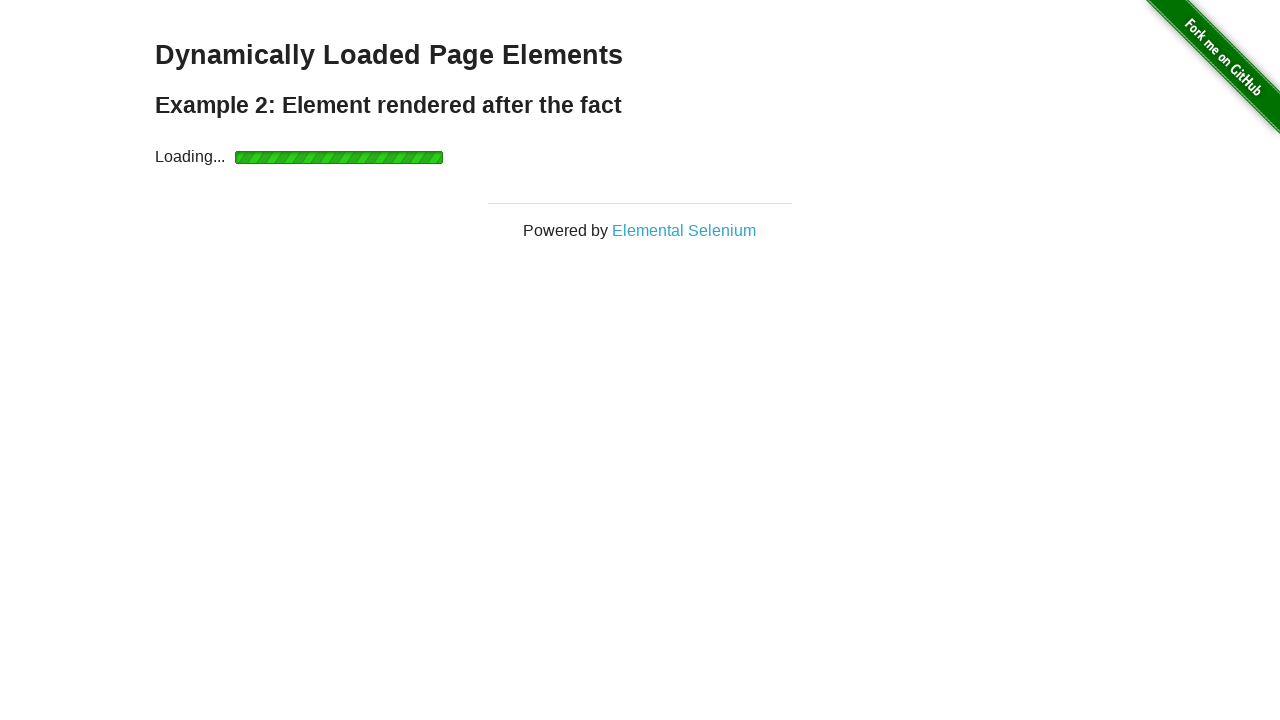

Finish element became visible after dynamic loading completed
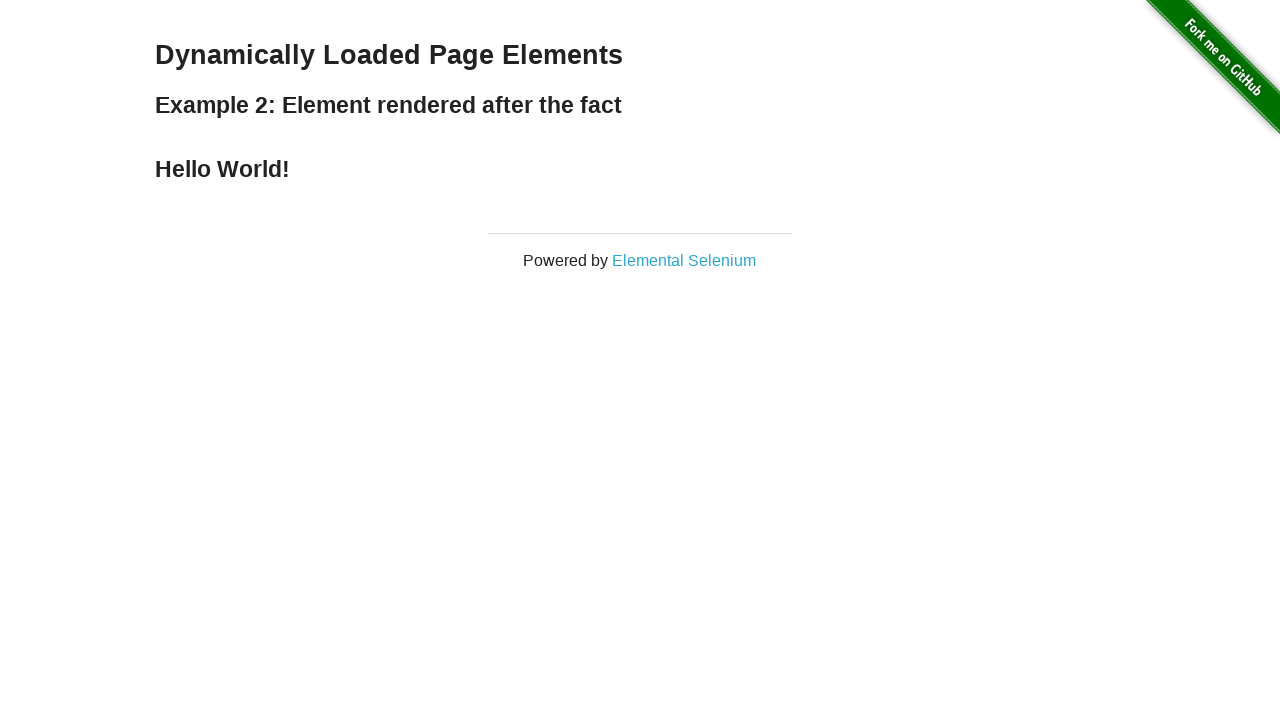

Retrieved text content from finish element
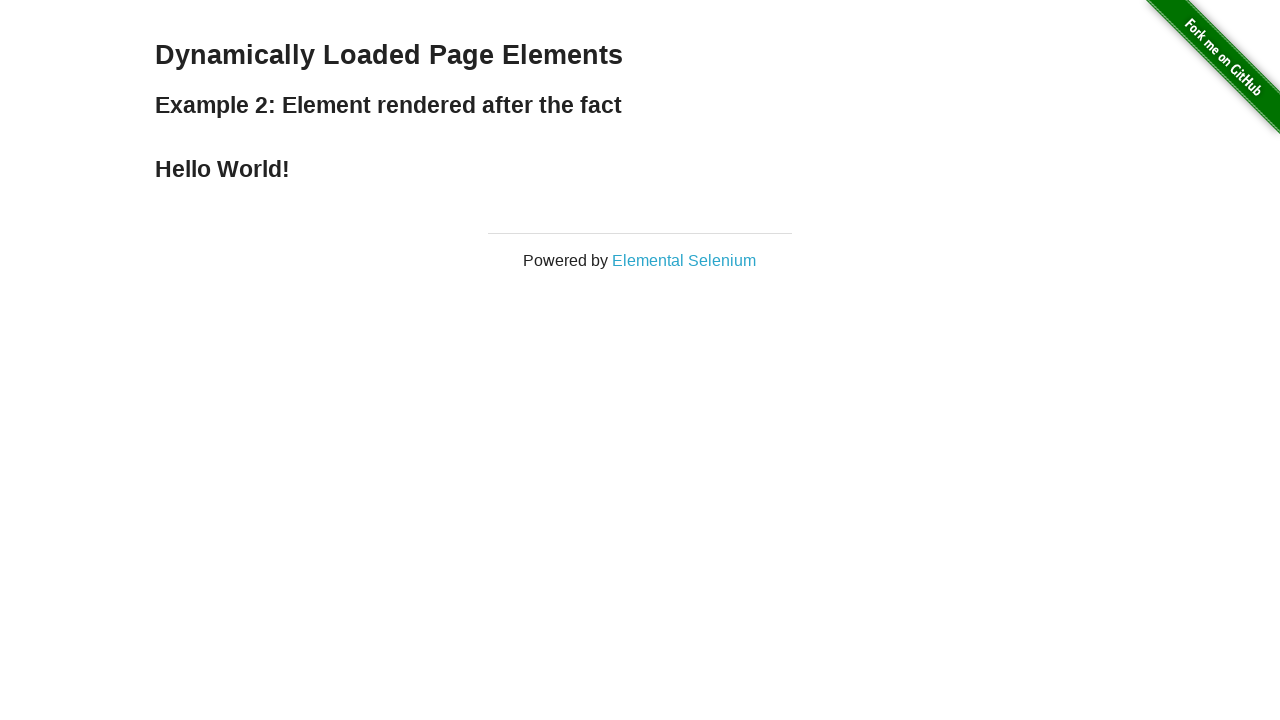

Verified finish element contains 'Hello World!' text
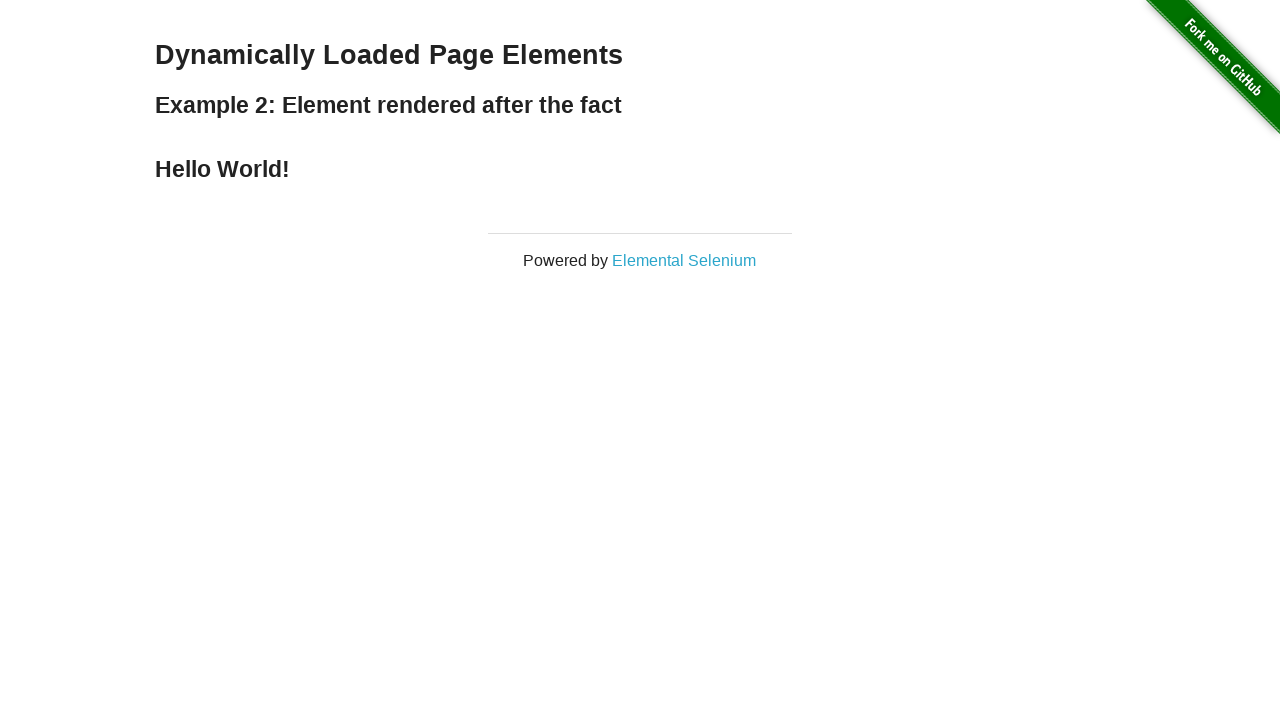

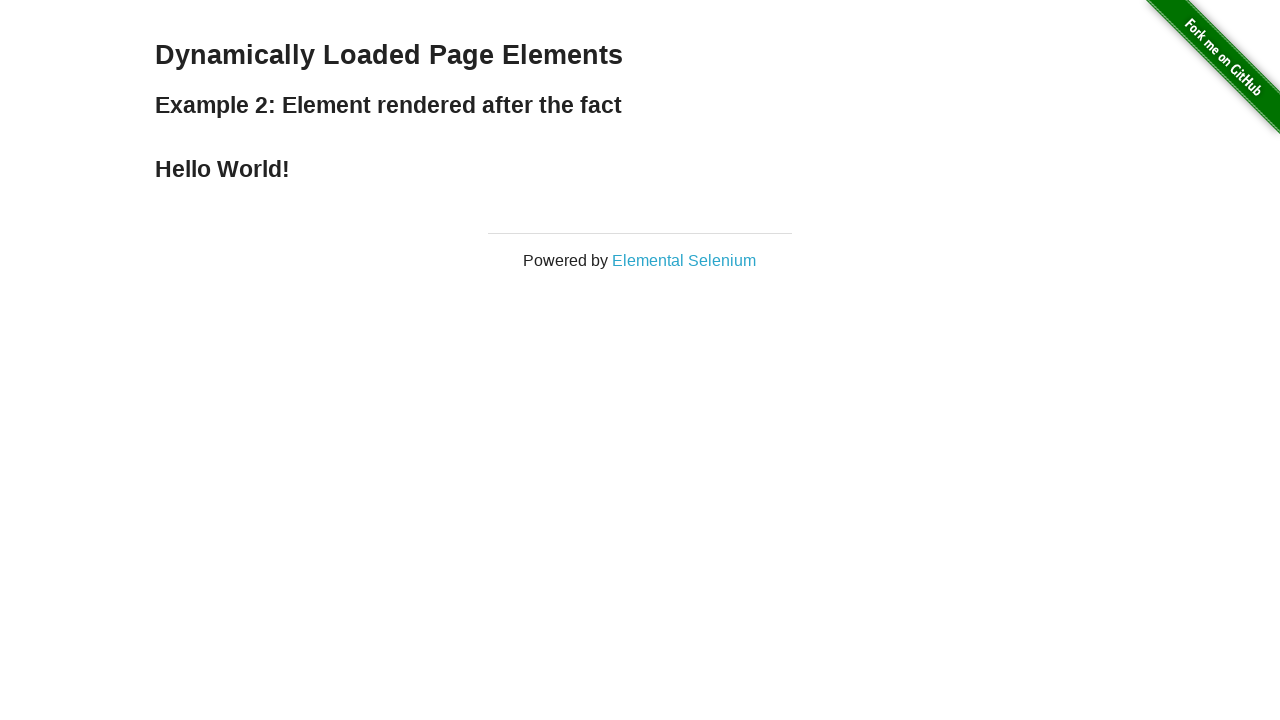